Tests clicking a resend button and using explicit wait for message visibility, then verifying the message text

Starting URL: https://eviltester.github.io/supportclasses/#2000

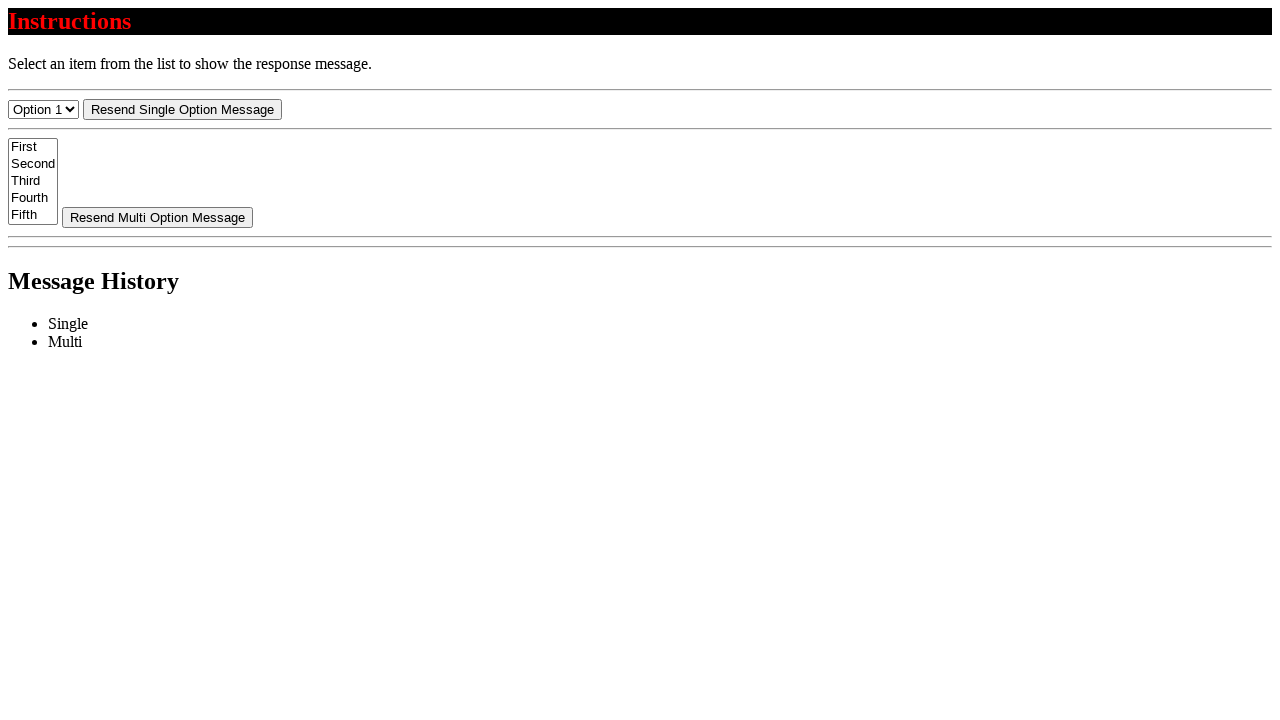

Clicked resend button at (182, 109) on #resend-select
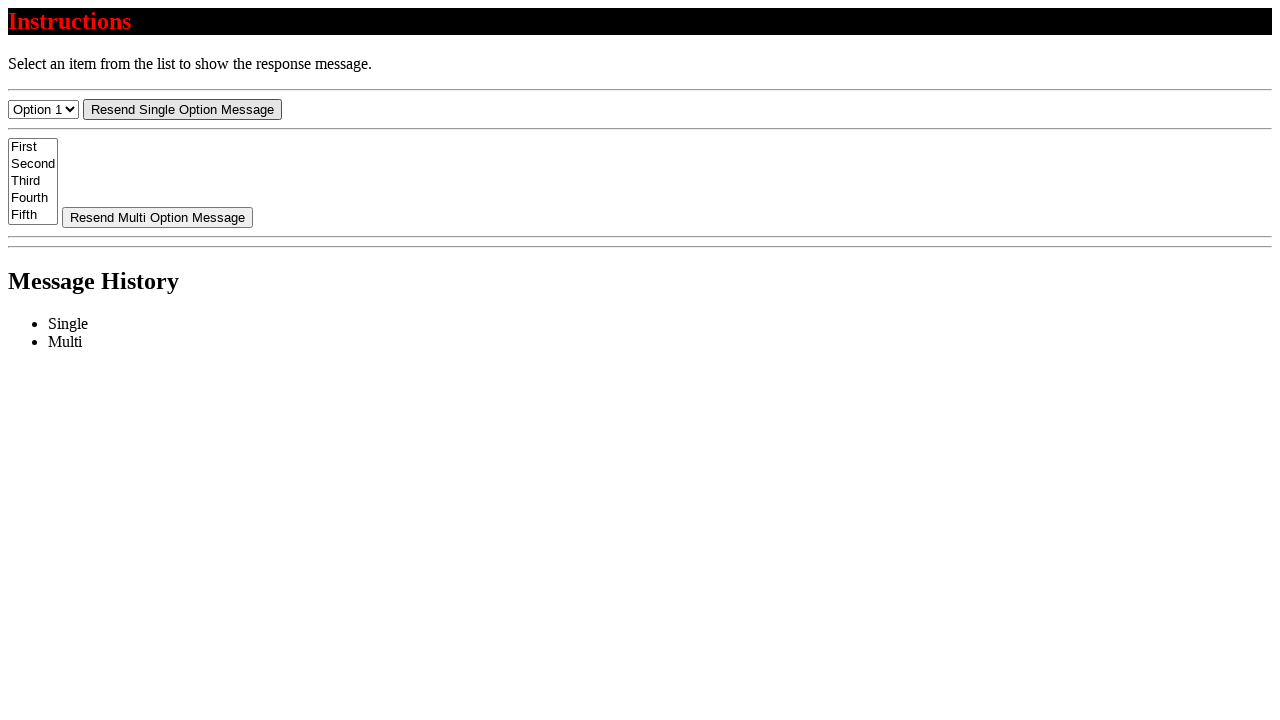

Message element became visible after explicit wait
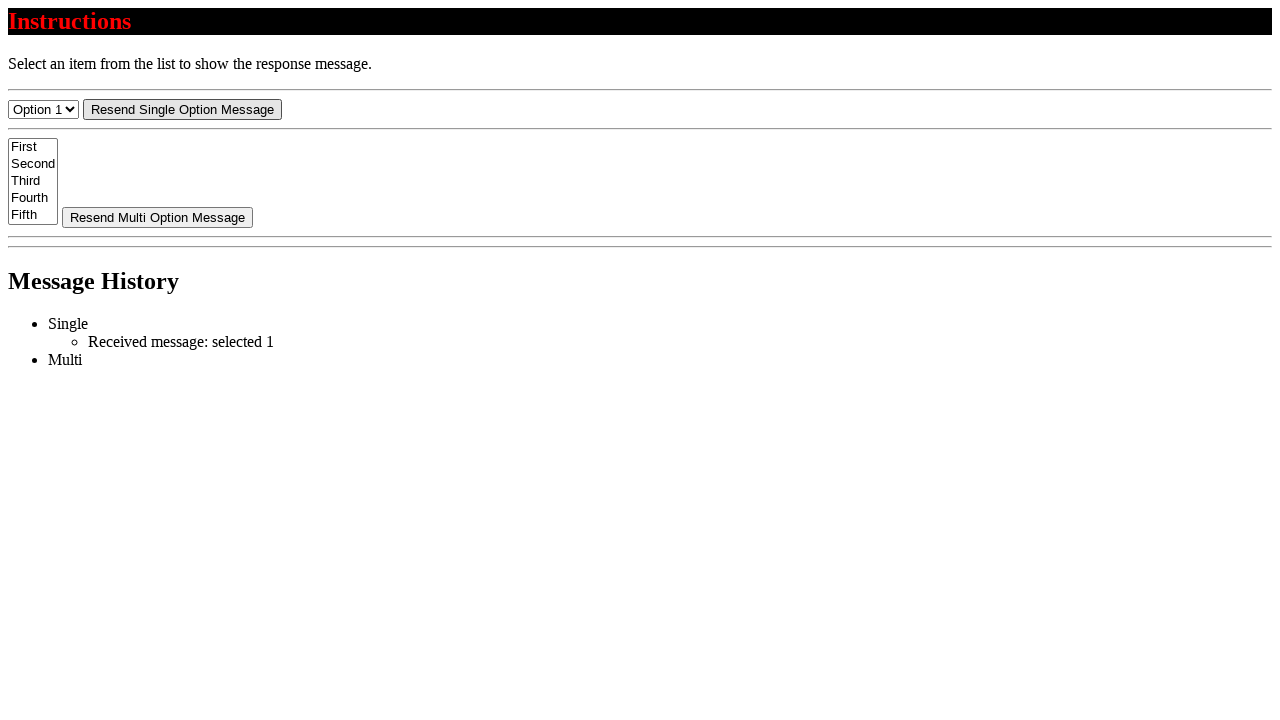

Located message element
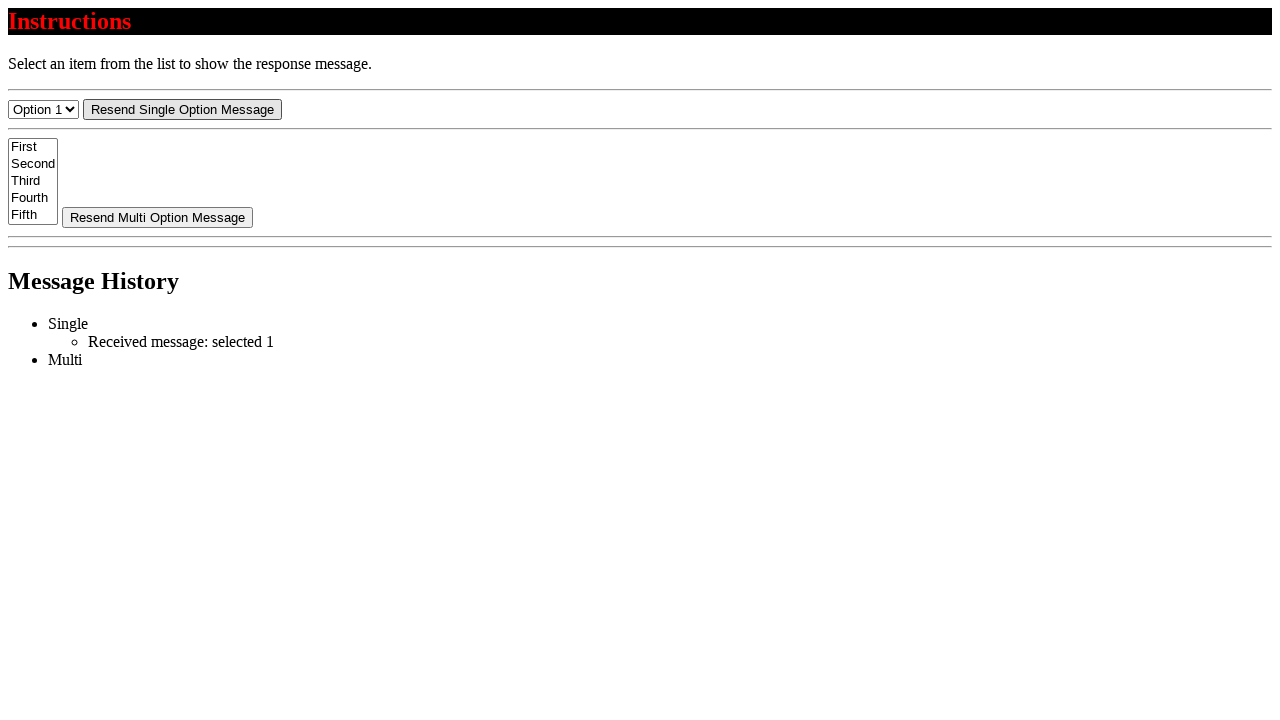

Verified message text starts with 'Received message:'
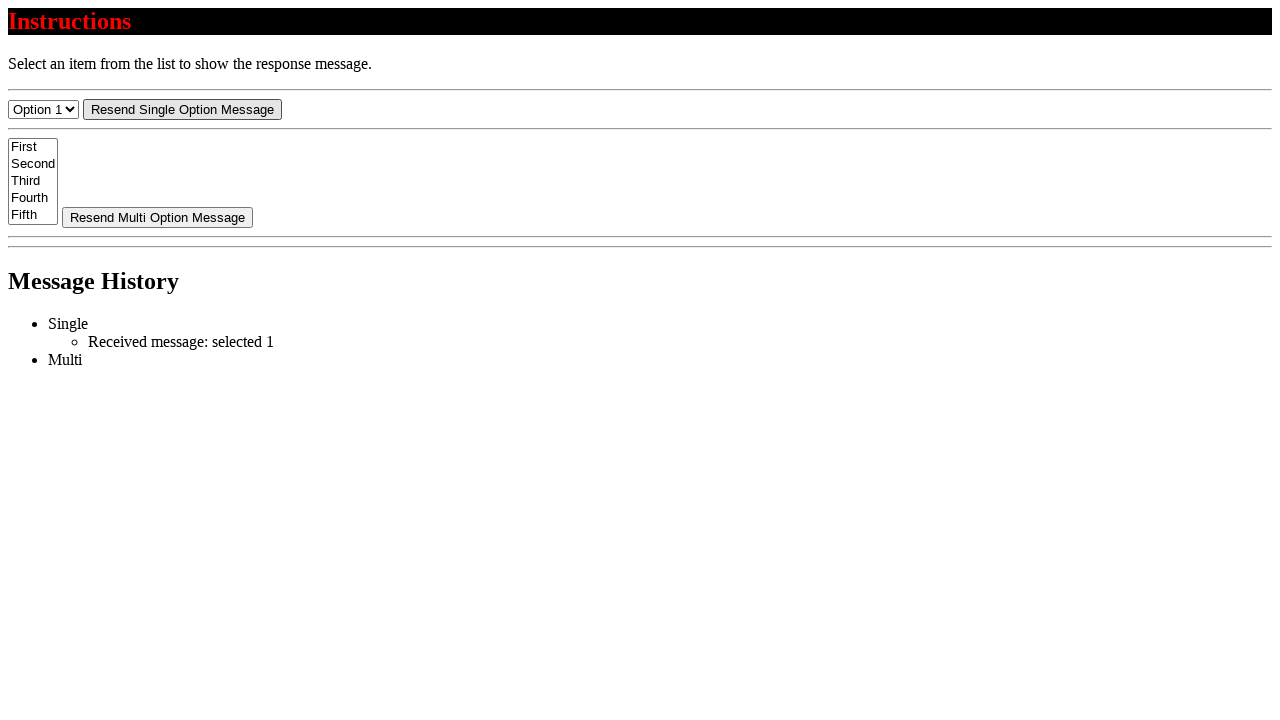

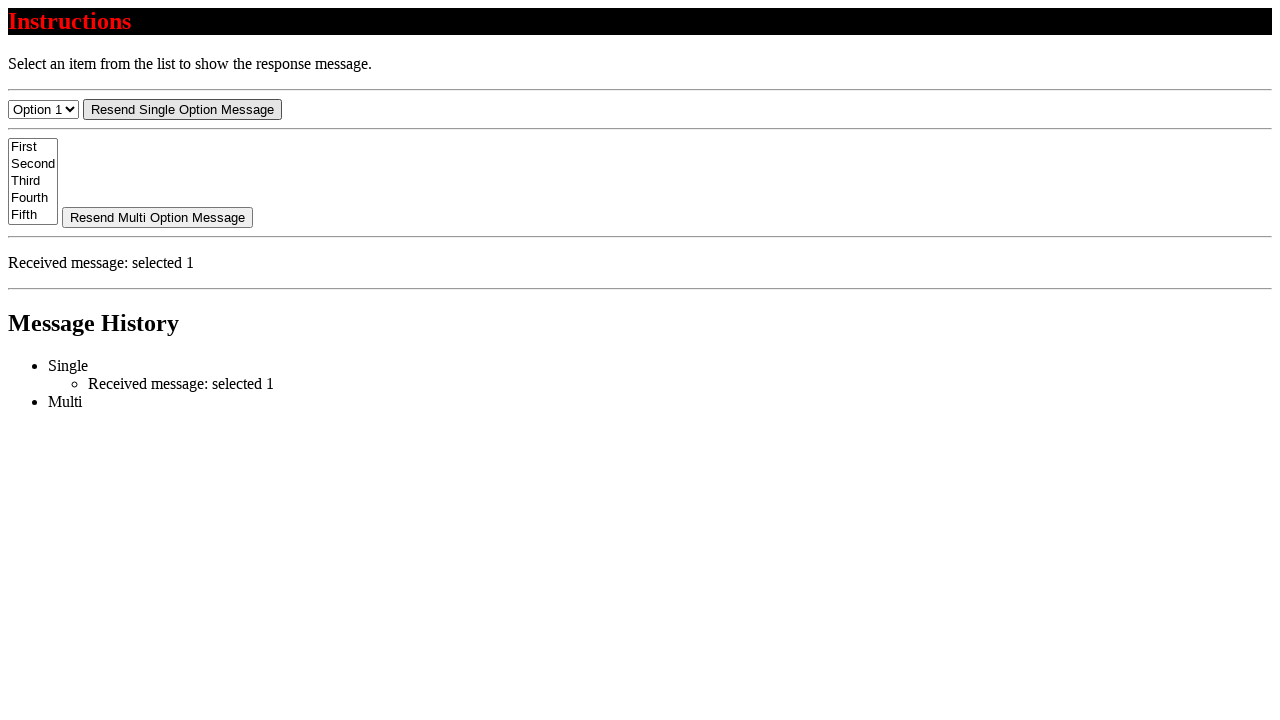